Tests autocomplete functionality by typing "uni" in a search box, selecting "United Kingdom" from the suggestions dropdown, clicking submit, and verifying the result contains the selected country.

Starting URL: https://testcenter.techproeducation.com/index.php?page=autocomplete

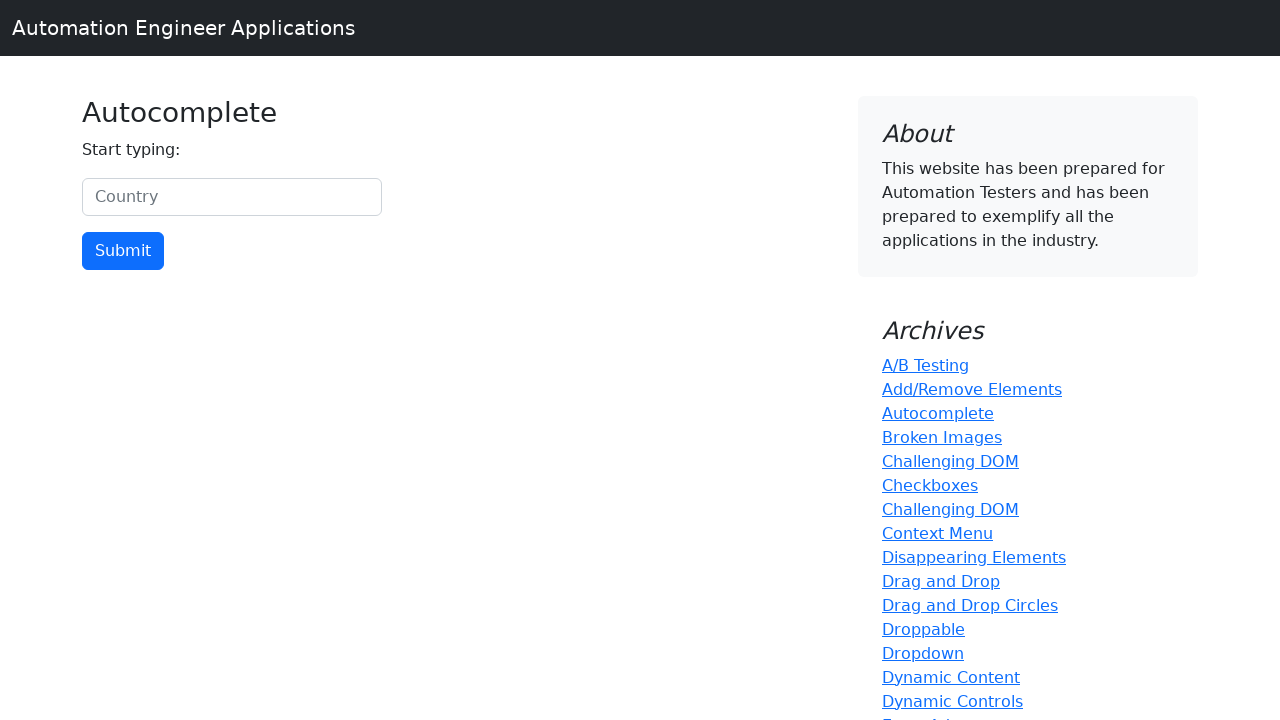

Typed 'uni' in country search box to trigger autocomplete on #myCountry
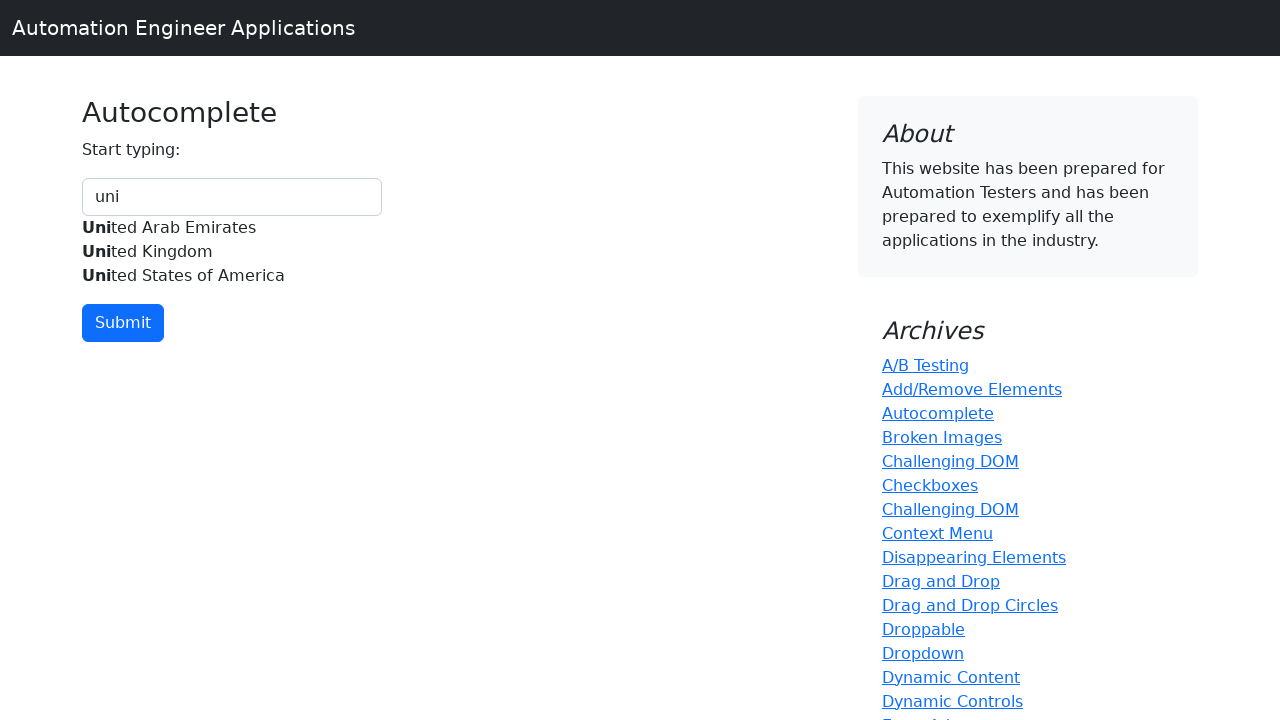

Autocomplete suggestions dropdown appeared
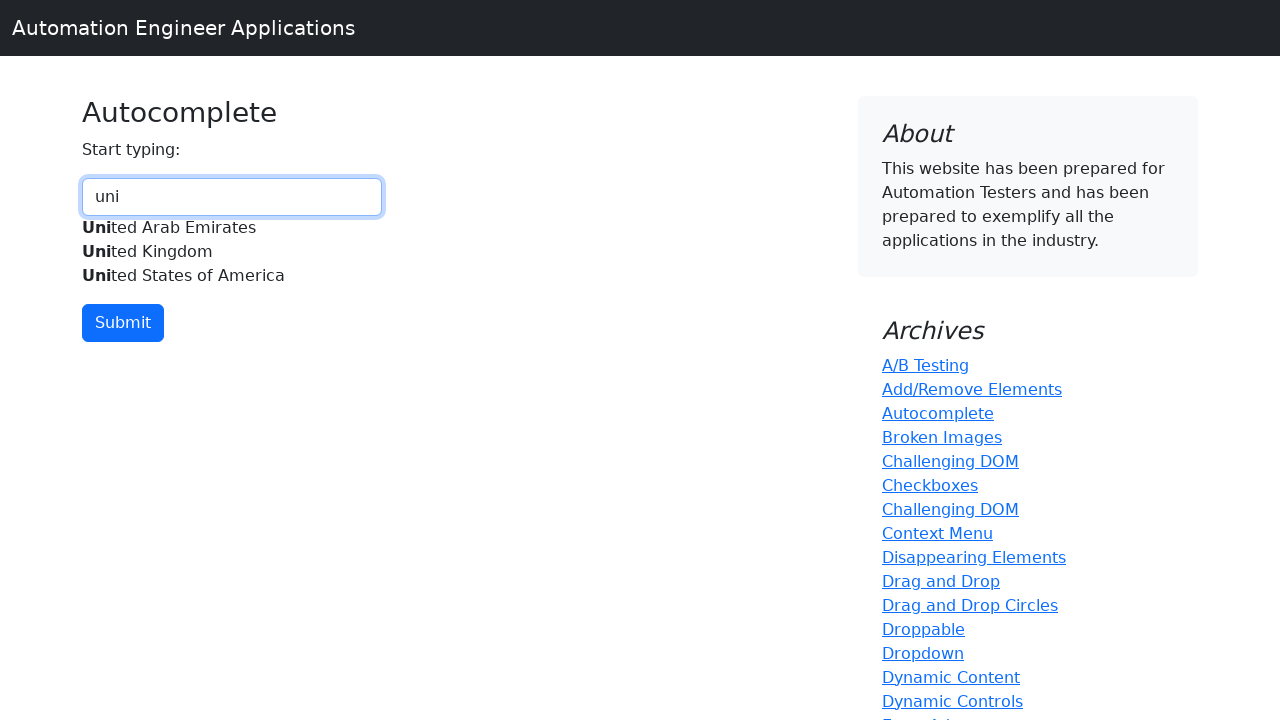

Selected 'United Kingdom' from autocomplete suggestions at (232, 252) on xpath=//div[@id='myCountryautocomplete-list']//*[.='United Kingdom']
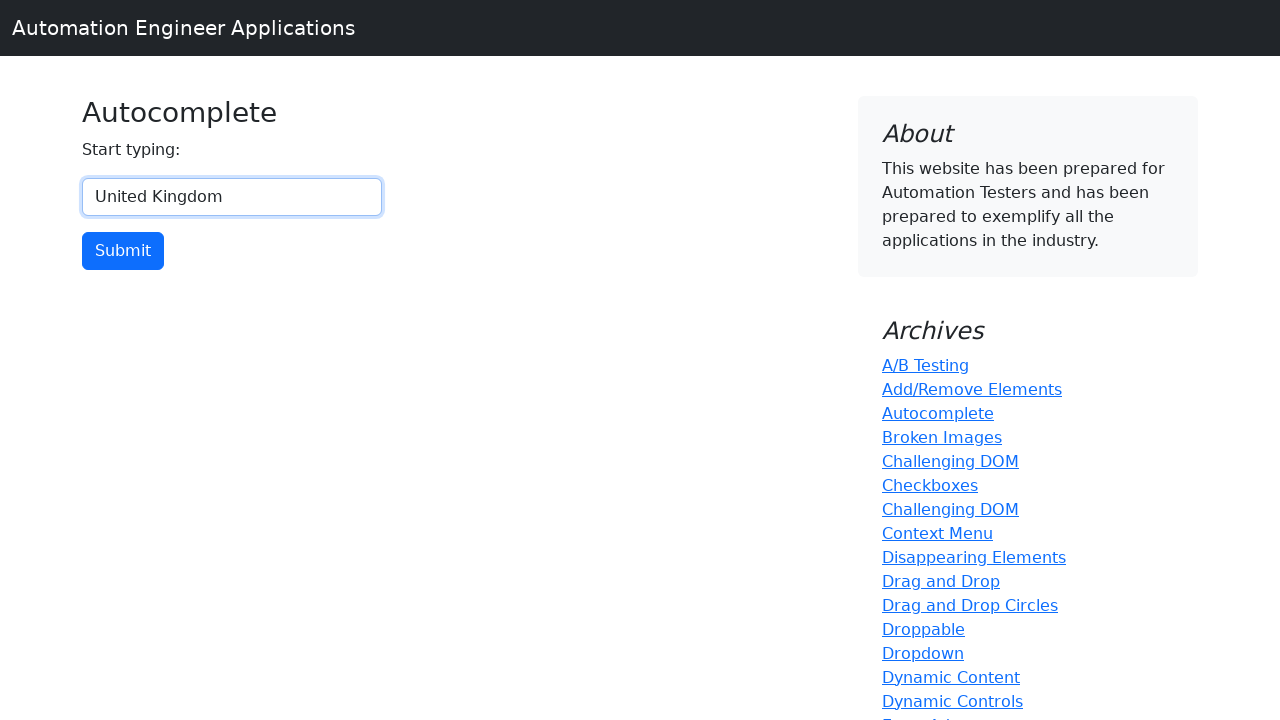

Clicked submit button at (123, 251) on input[type='button']
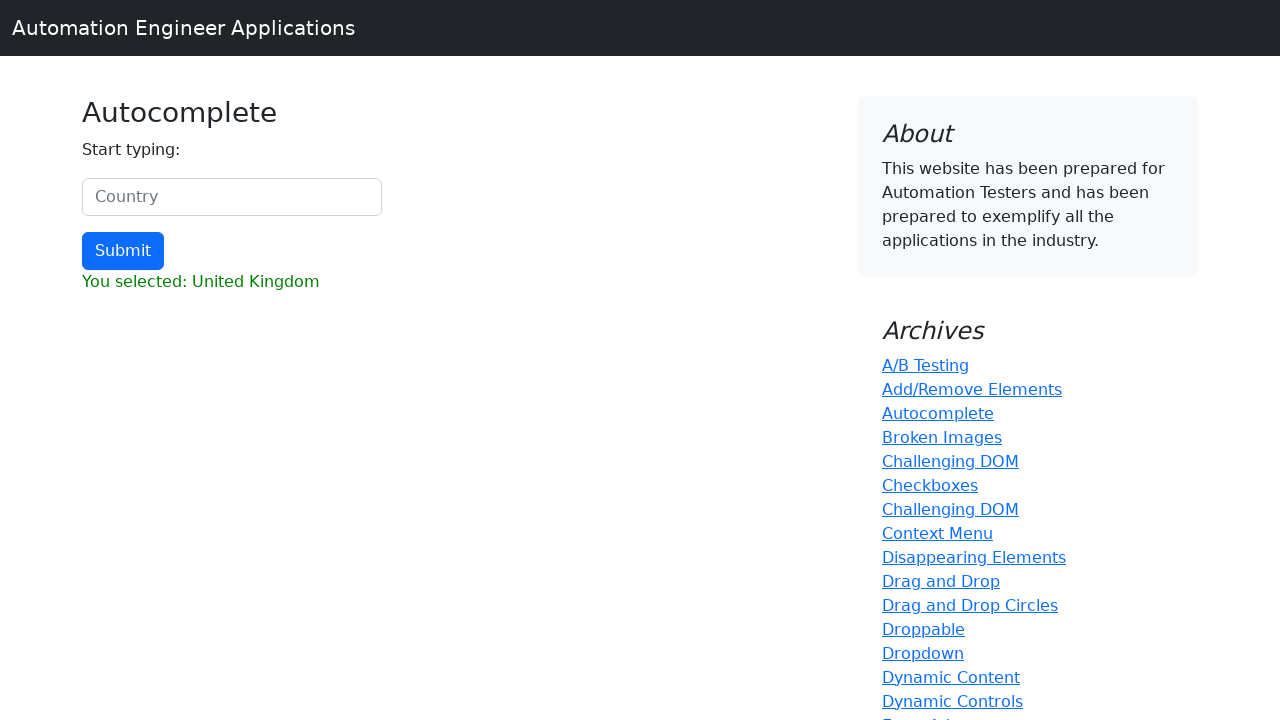

Result section loaded
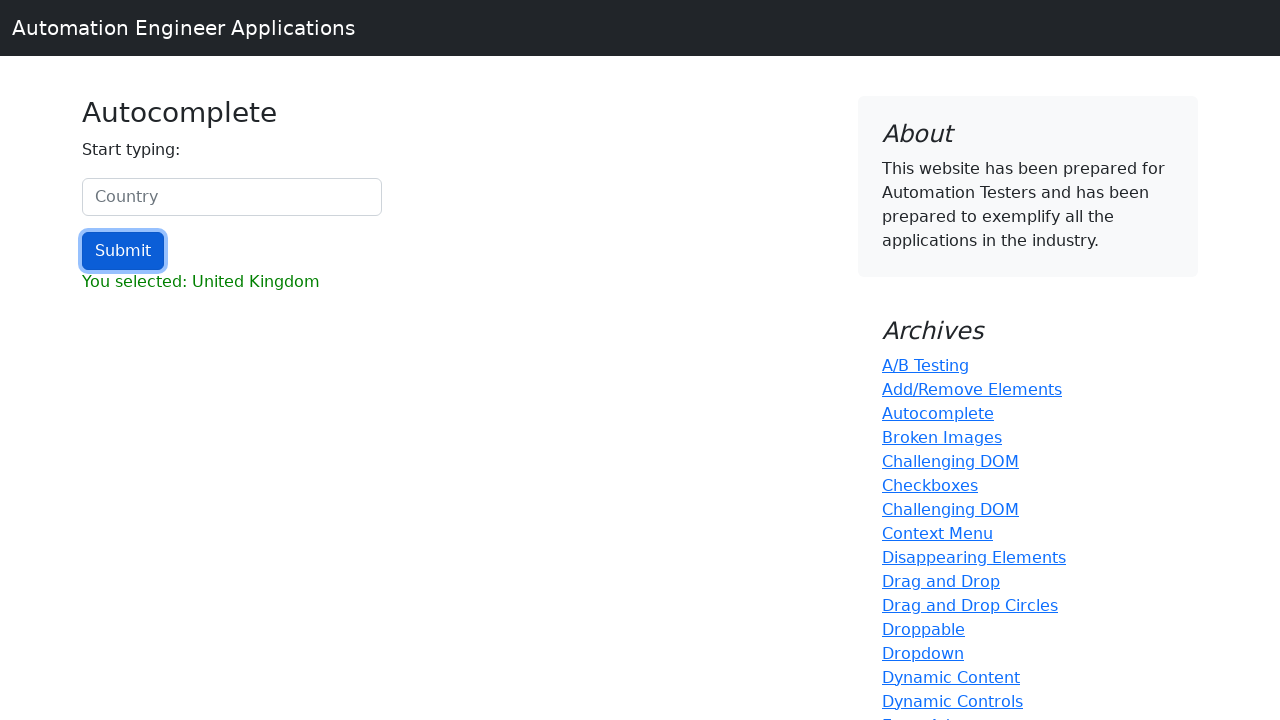

Retrieved result text content
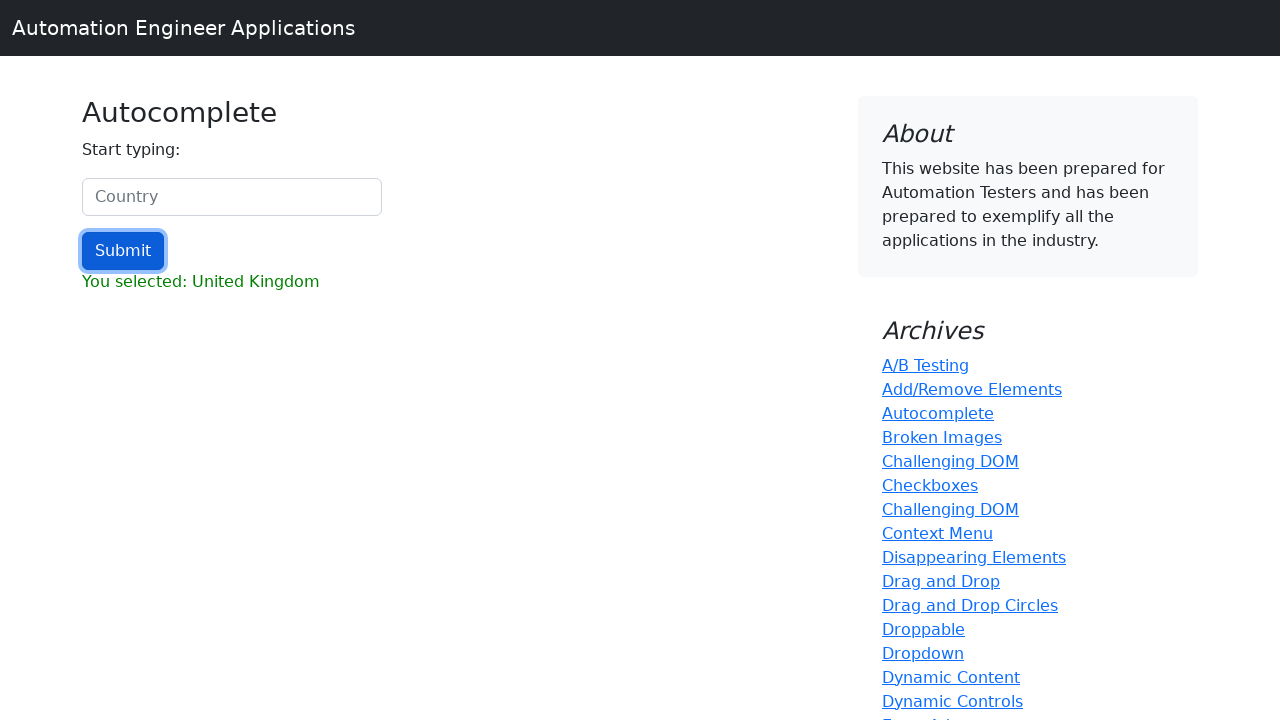

Verified result contains 'United Kingdom'
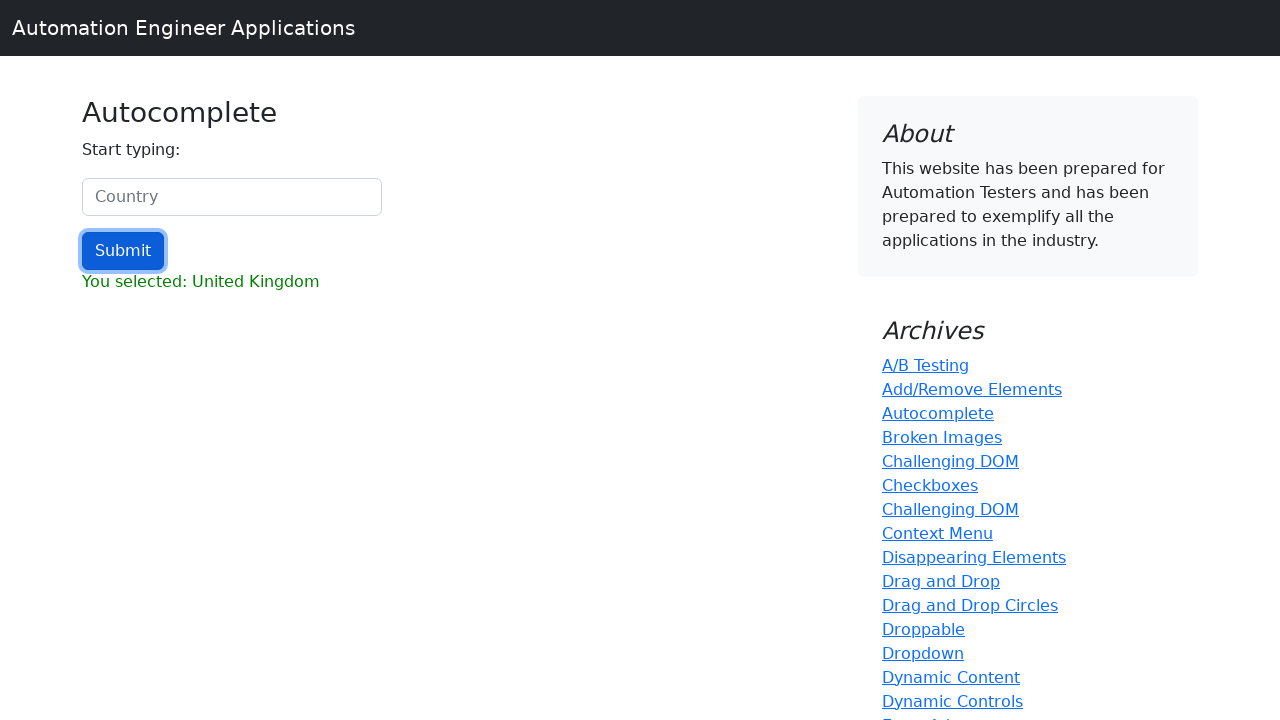

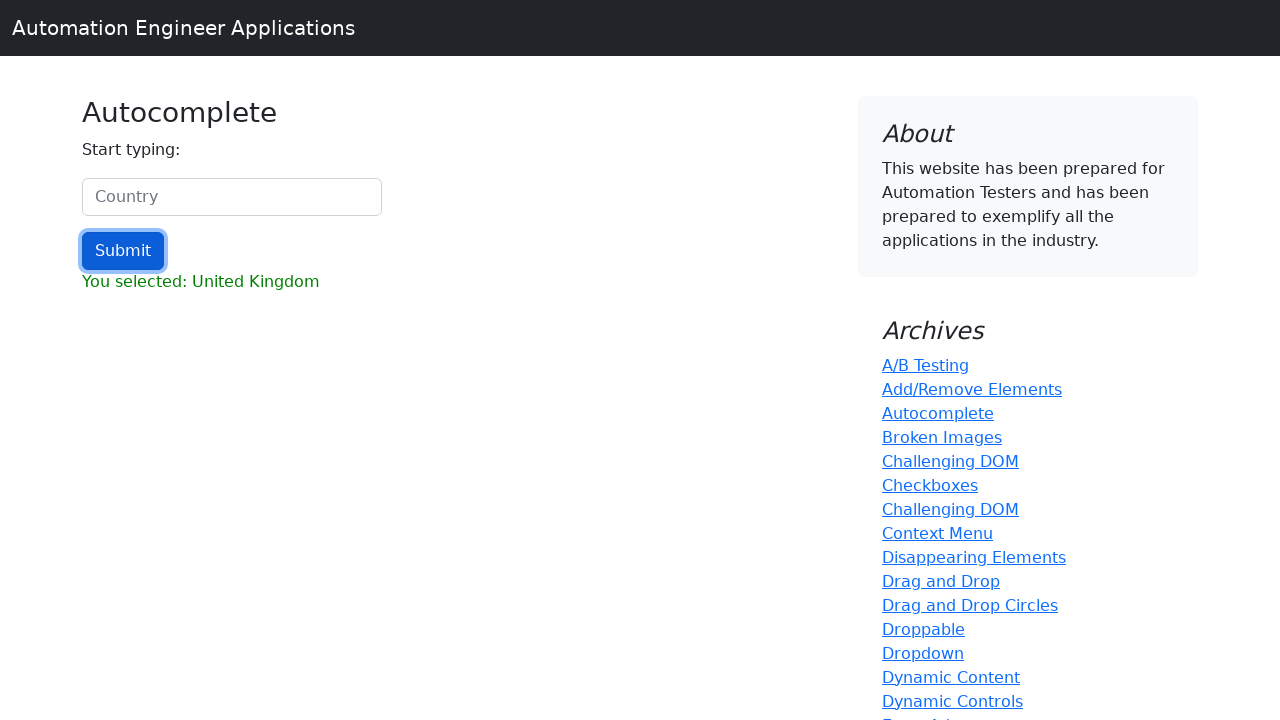